Tests form filling functionality on DemoQA text box page by entering username and attempting to fill a full name field

Starting URL: https://demoqa.com/text-box

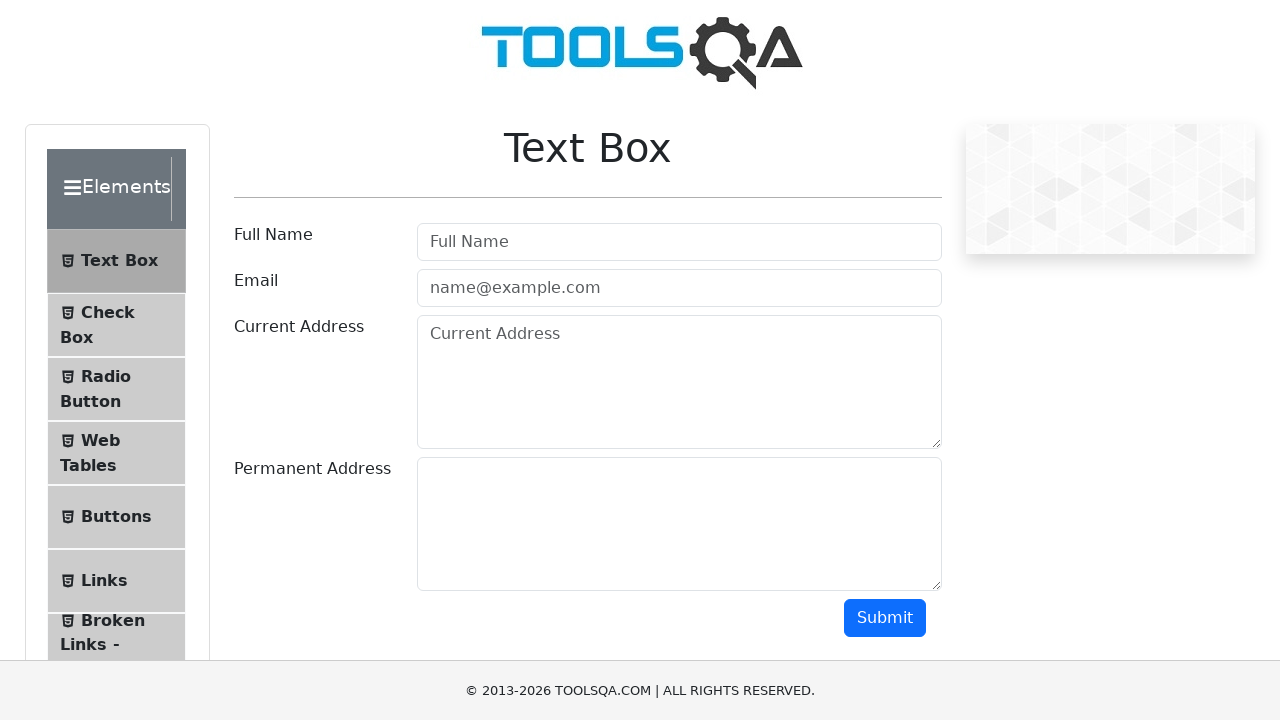

Filled username field with 'Bishkek 312' on #userName
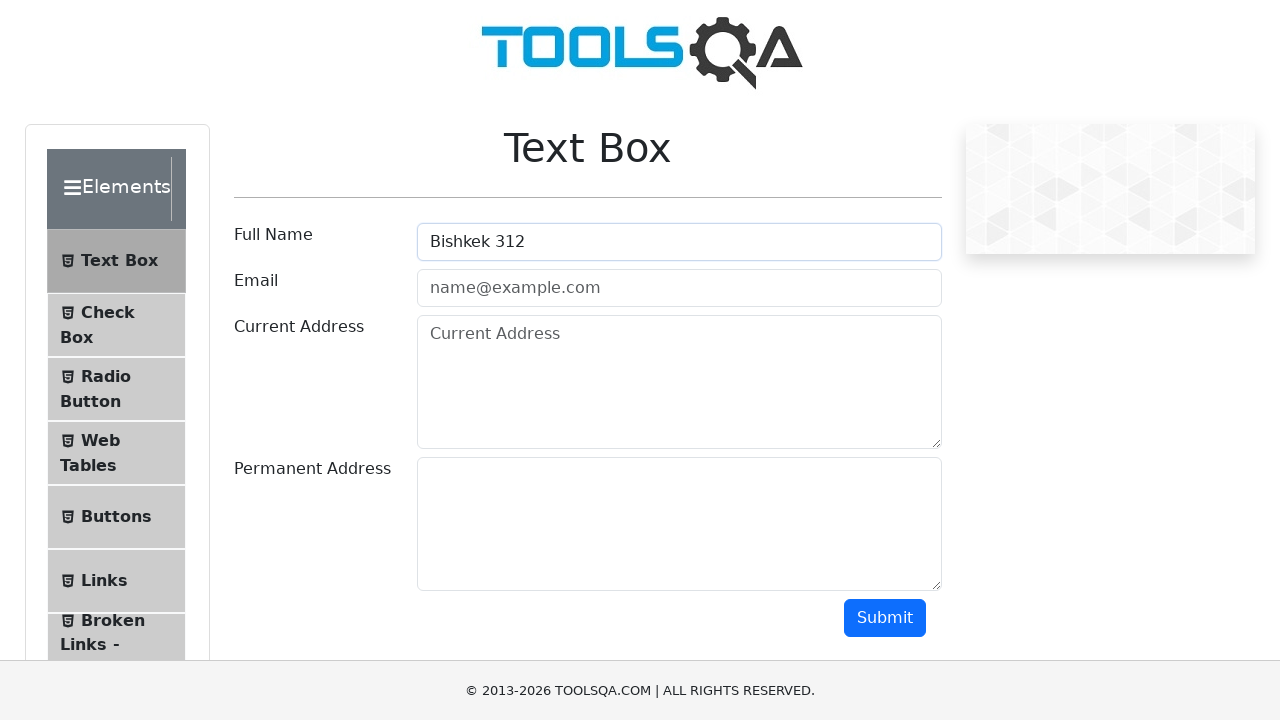

Retrieved permanent address label text
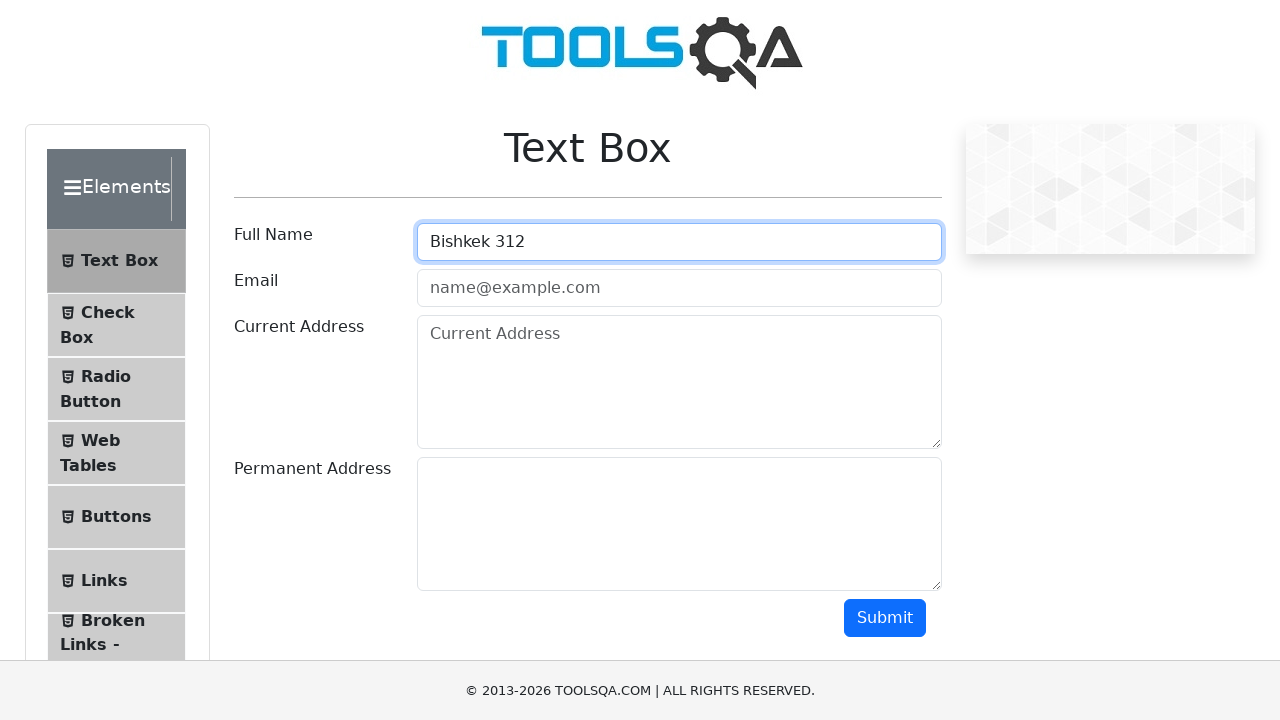

Attempted to fill full name input with 'John Doe' on input
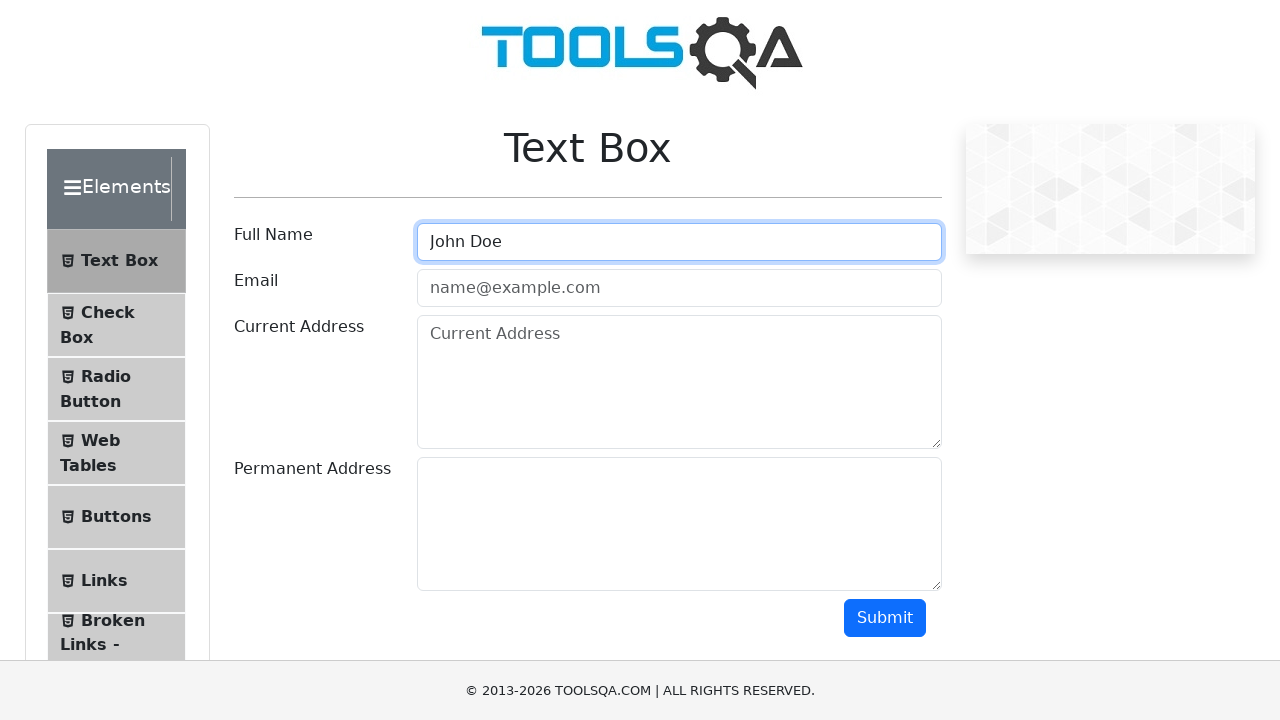

Retrieved h1 heading text for verification
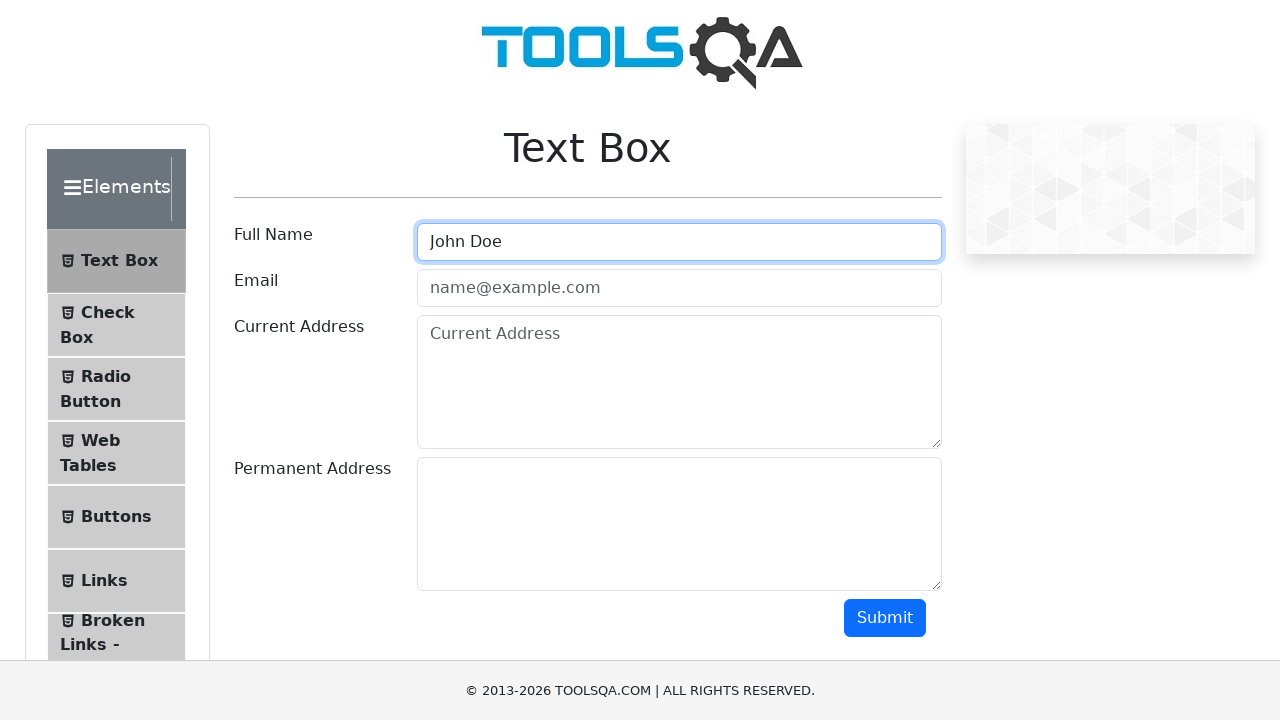

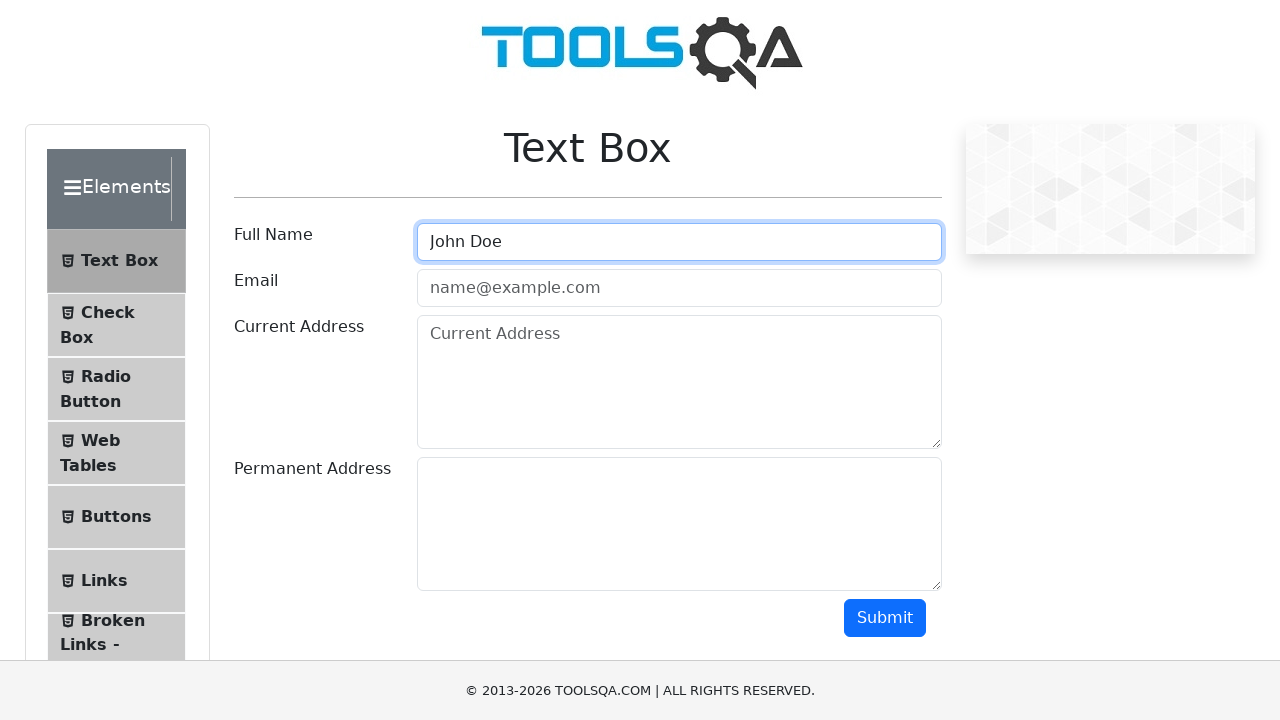